Tests keyboard operations on Flipkart by pressing Escape key to dismiss a login popup and then pressing F5 to refresh the page

Starting URL: https://www.flipkart.com/

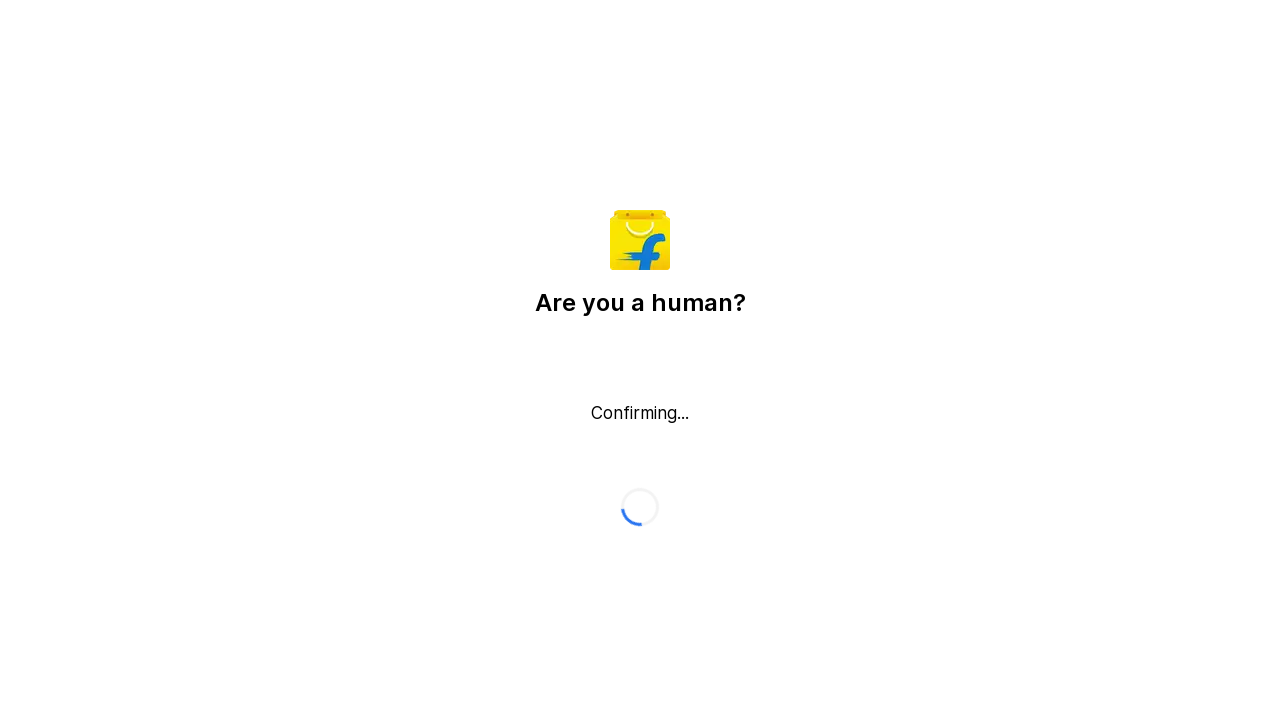

Pressed Escape key to dismiss login popup
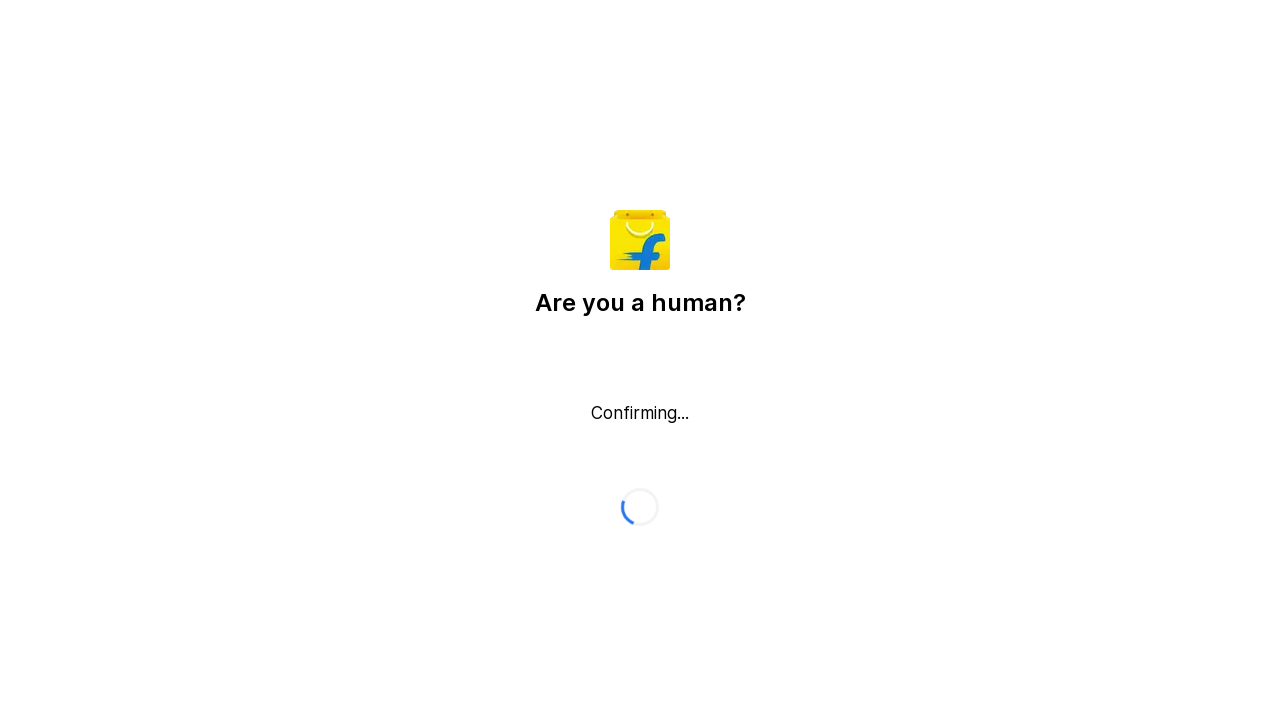

Waited 1500ms for popup to close
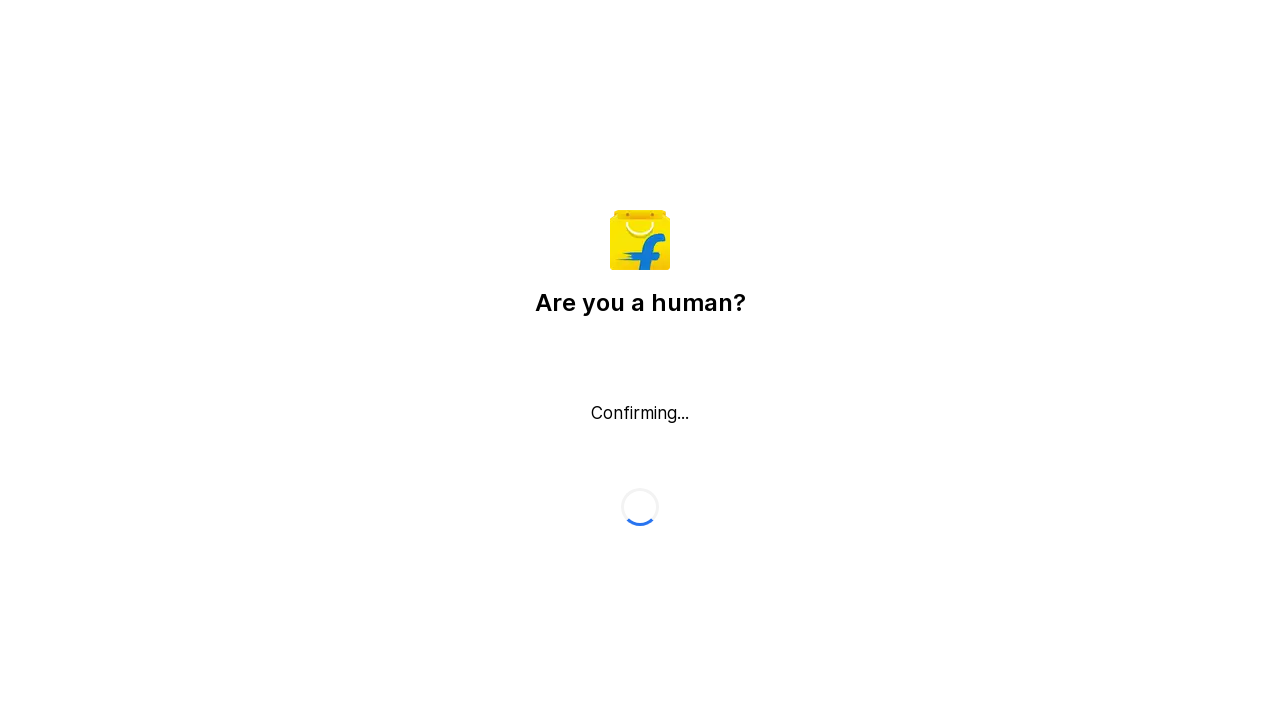

Pressed F5 key to refresh the page
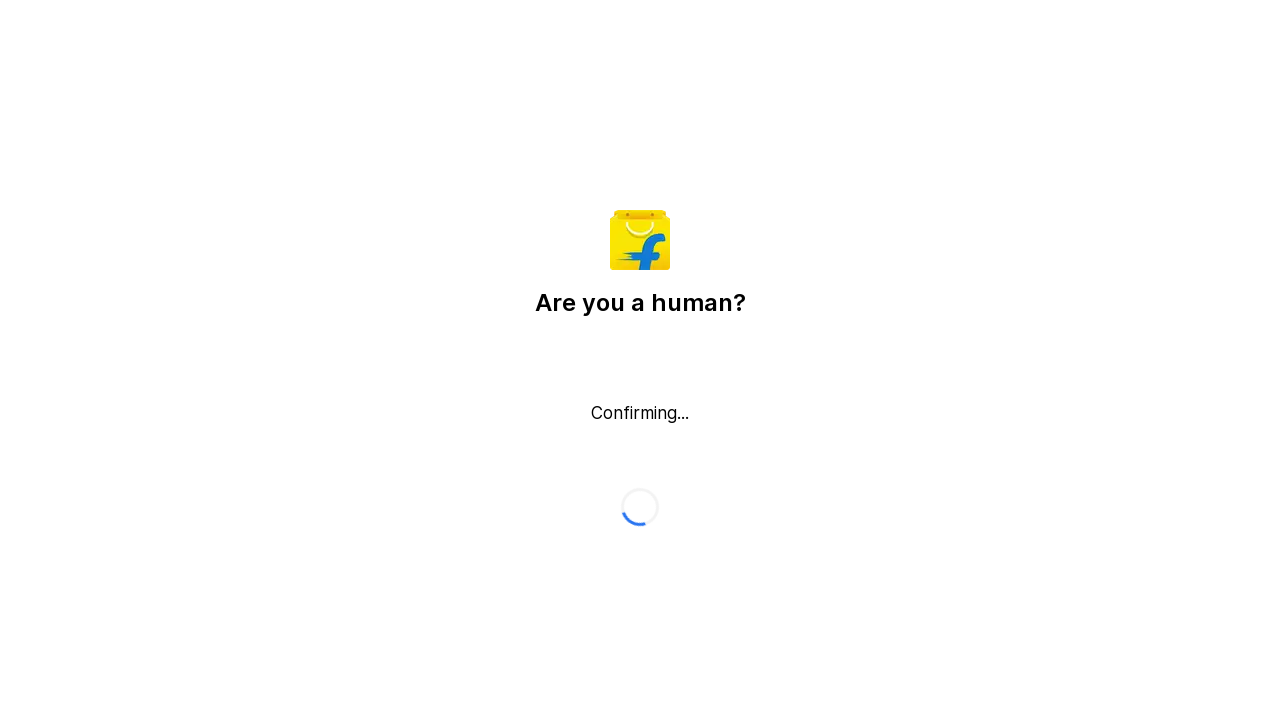

Page reloaded successfully
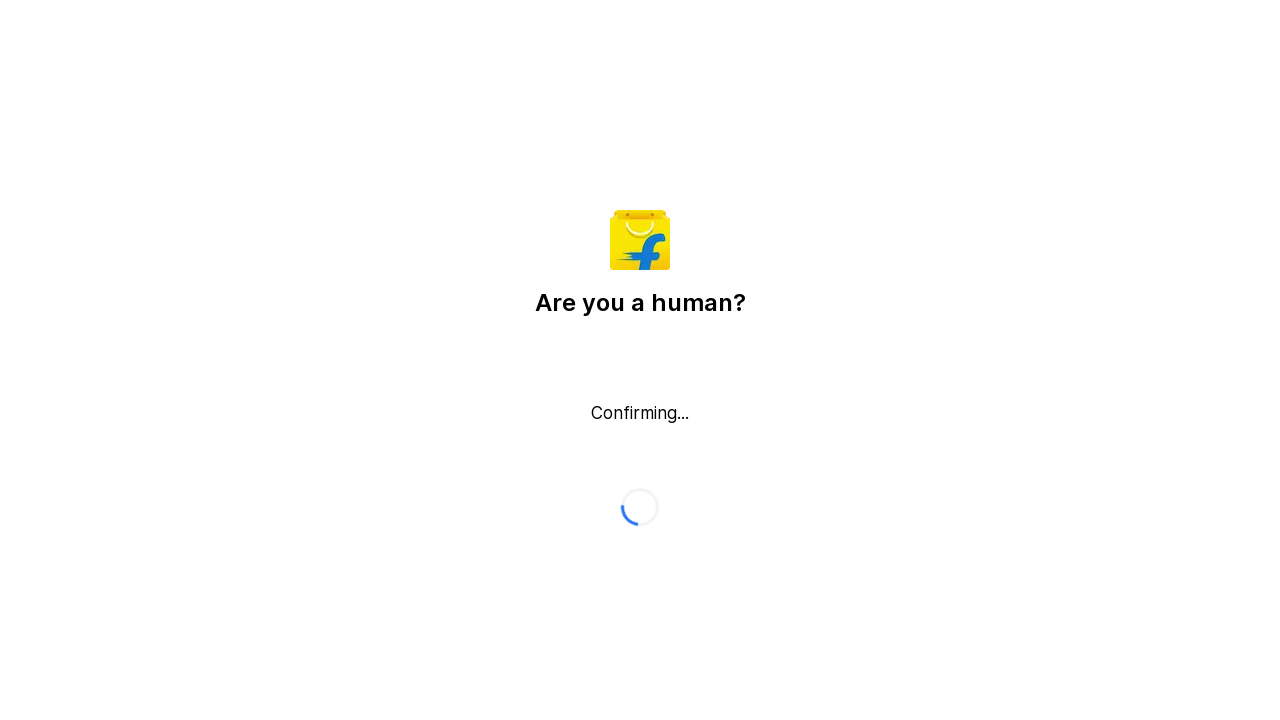

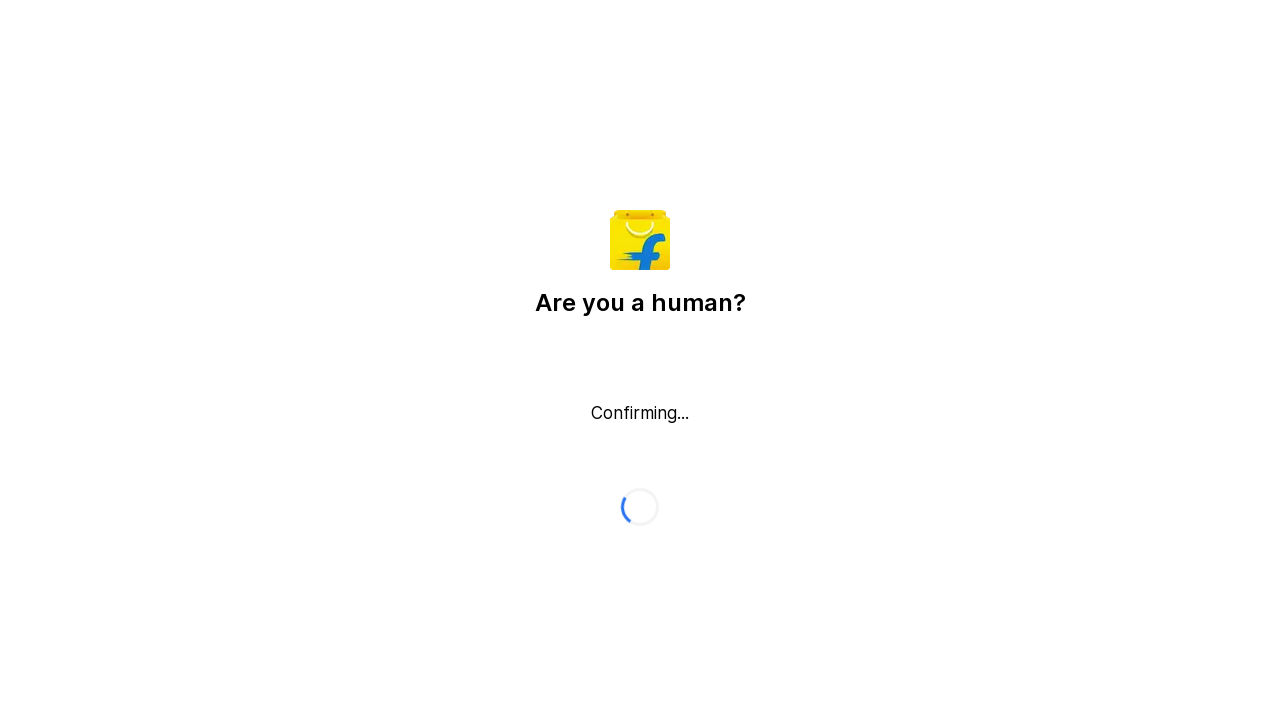